Tests double-click functionality by switching to an iframe and performing a double-click action on an element, verifying the color change before and after the action

Starting URL: https://api.jquery.com/dblclick/

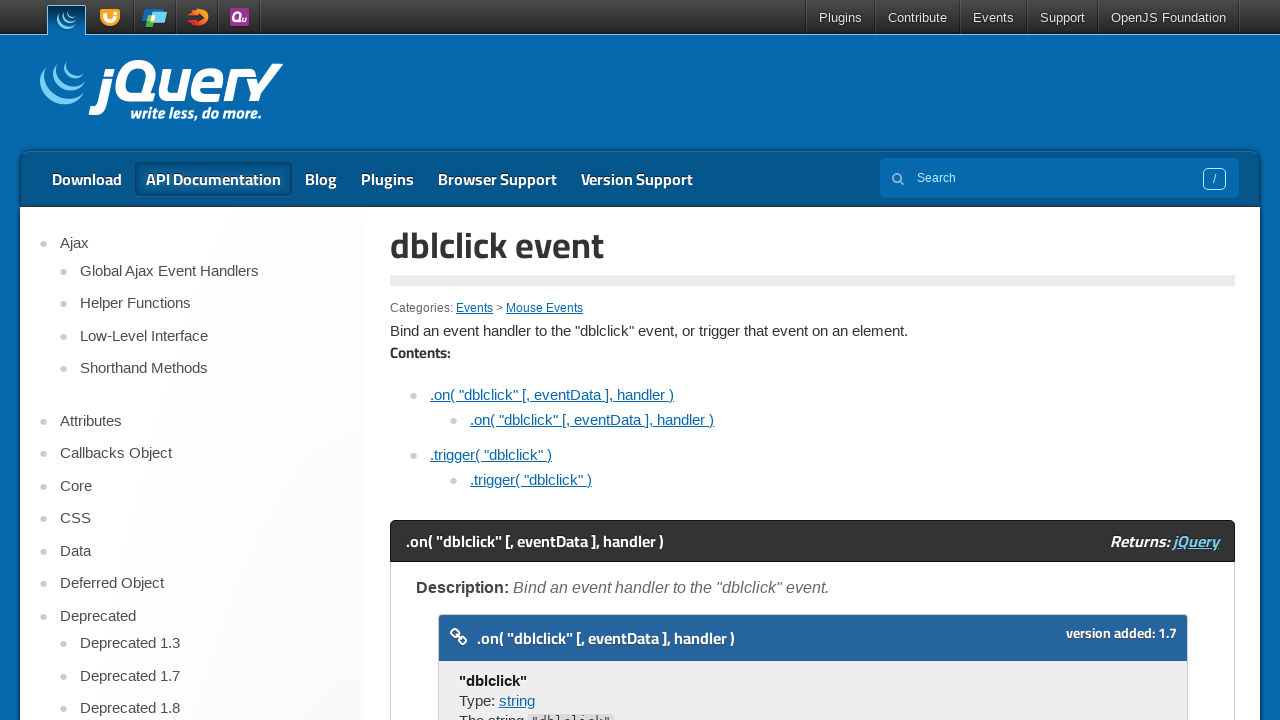

Located first iframe on page
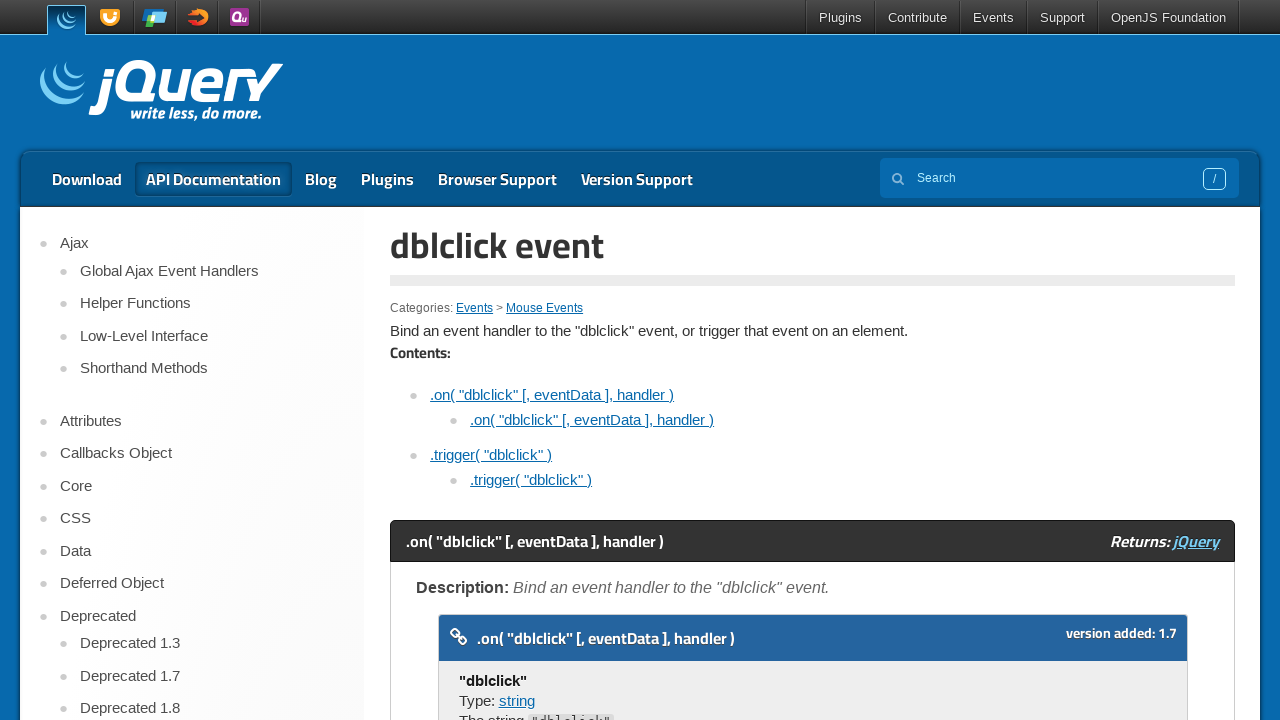

Located target element (body > div) within iframe
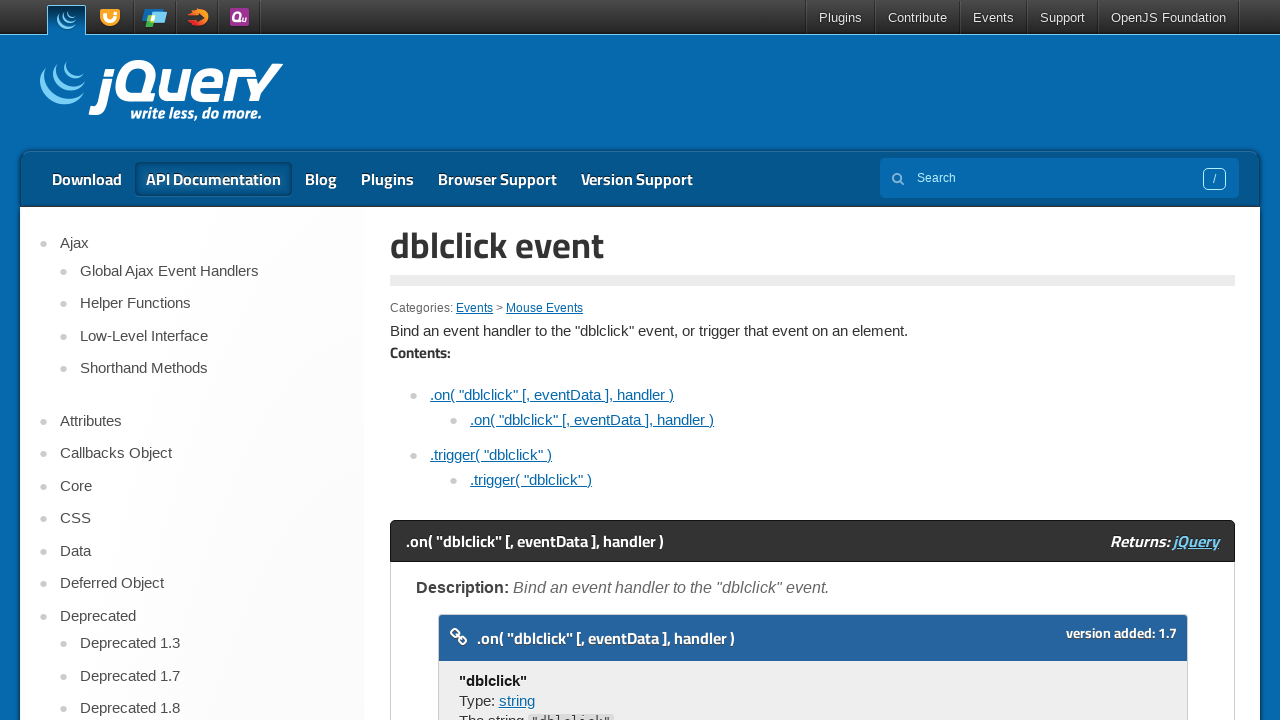

Retrieved initial background color: rgb(0, 0, 255)
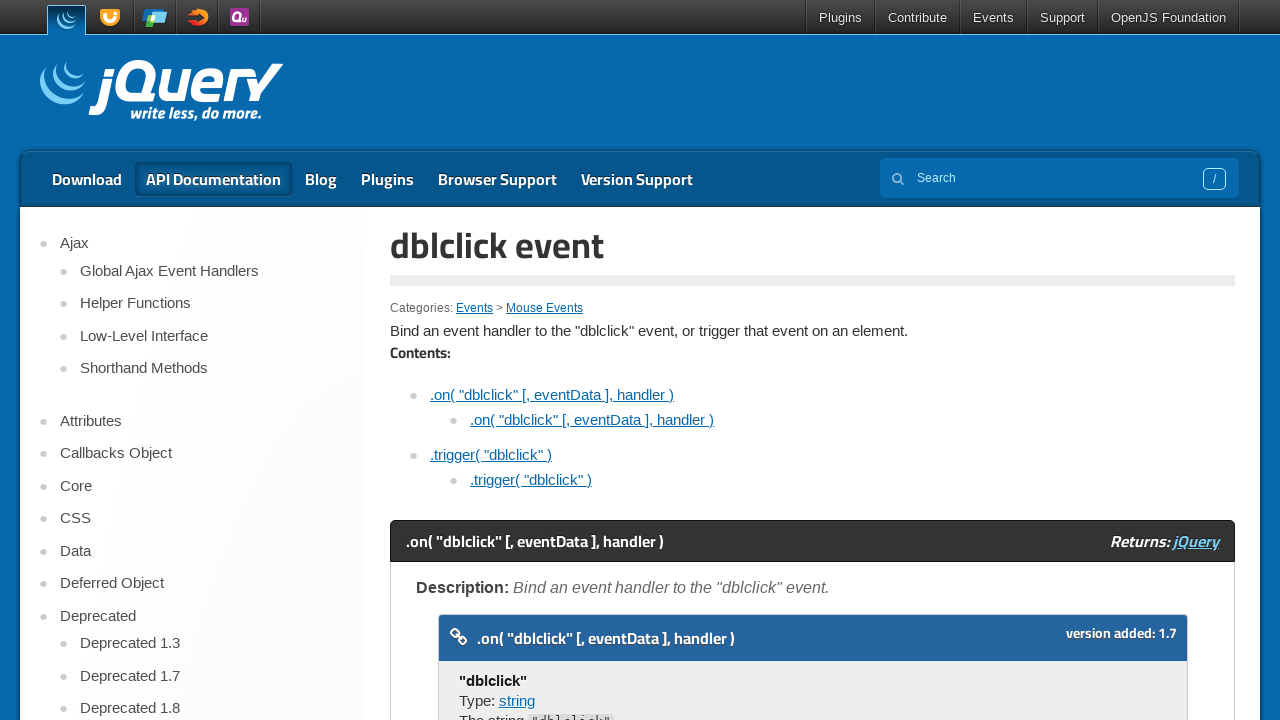

Performed double-click action on element at (478, 360) on iframe >> nth=0 >> internal:control=enter-frame >> body > div
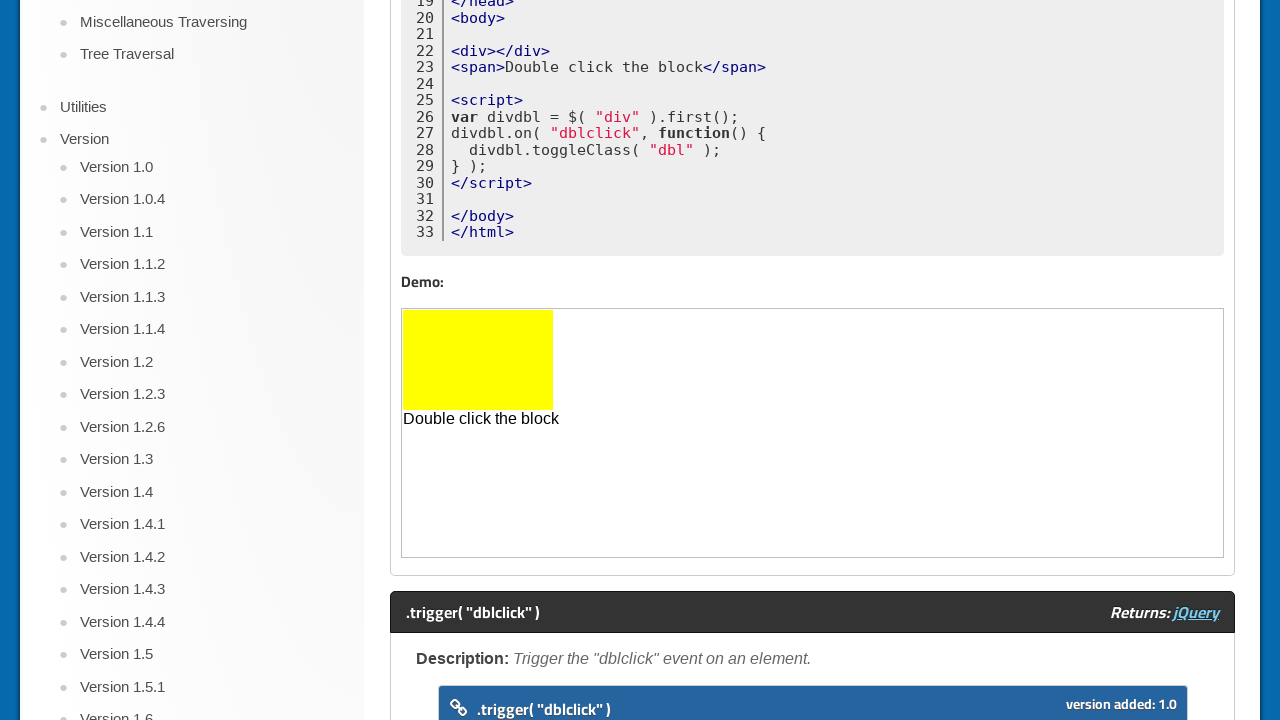

Retrieved final background color after double-click: rgb(255, 255, 0)
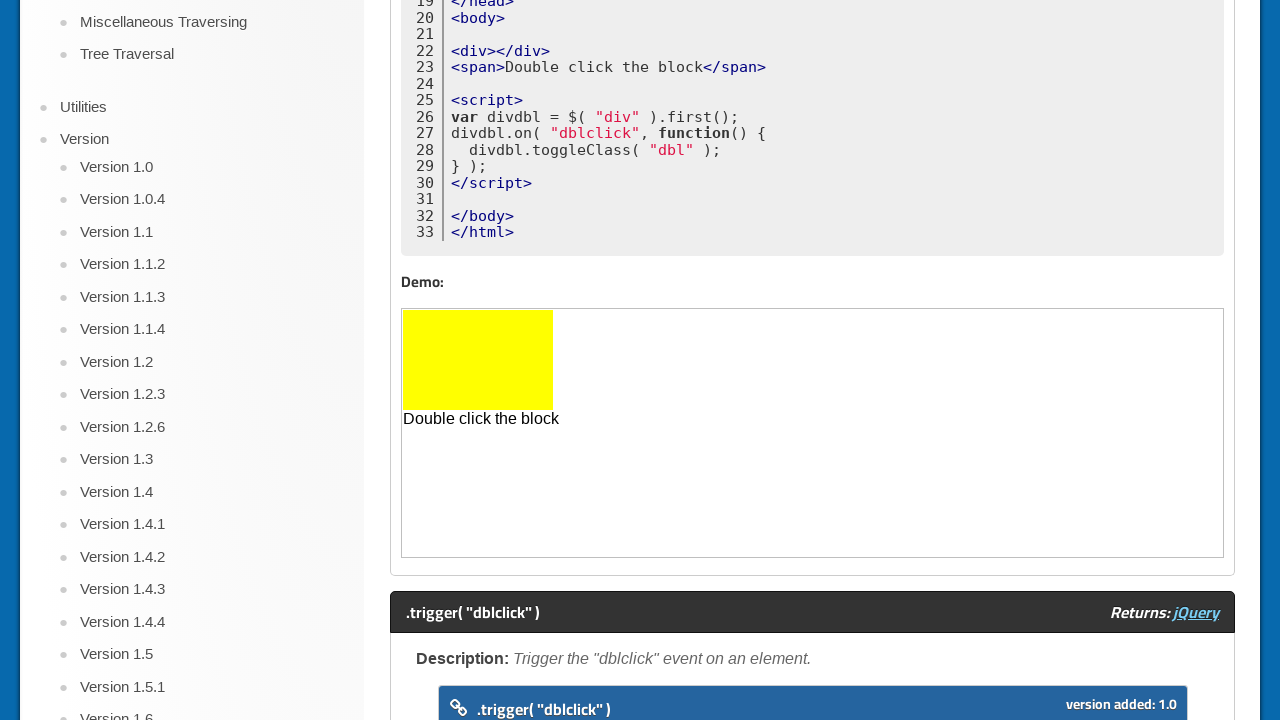

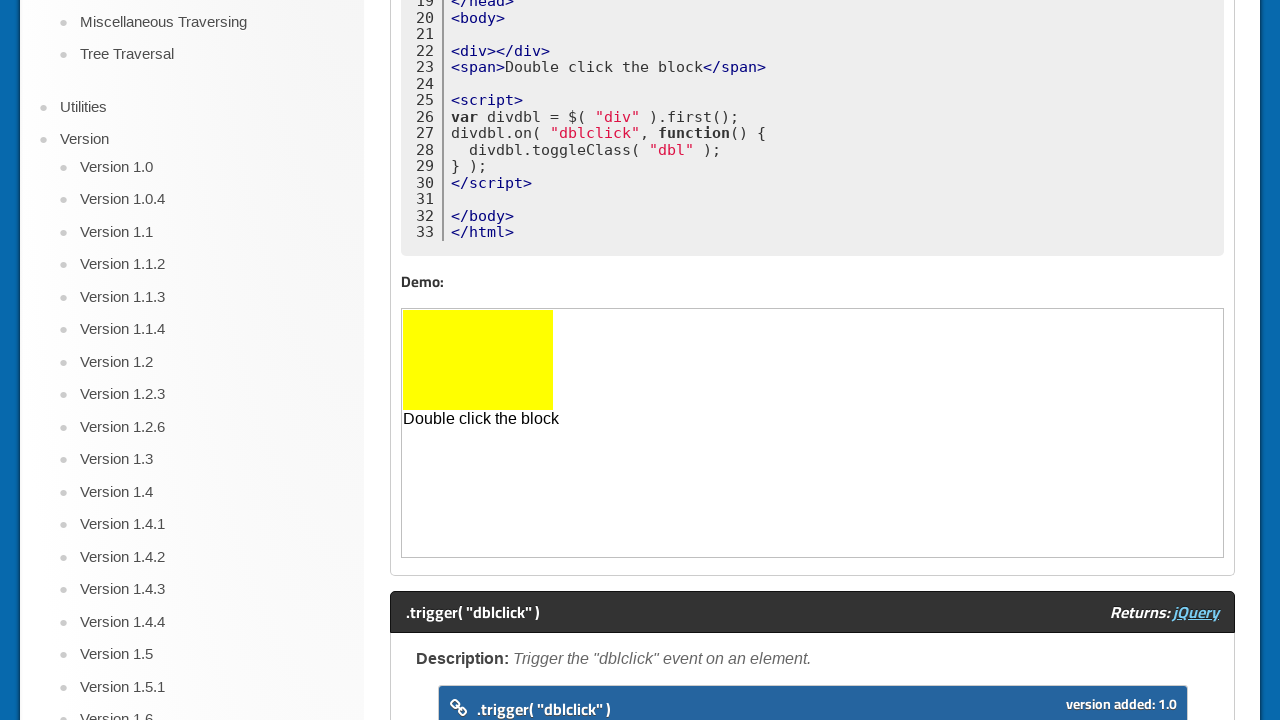